Tests that an item is removed when an empty text string is entered during editing

Starting URL: https://demo.playwright.dev/todomvc

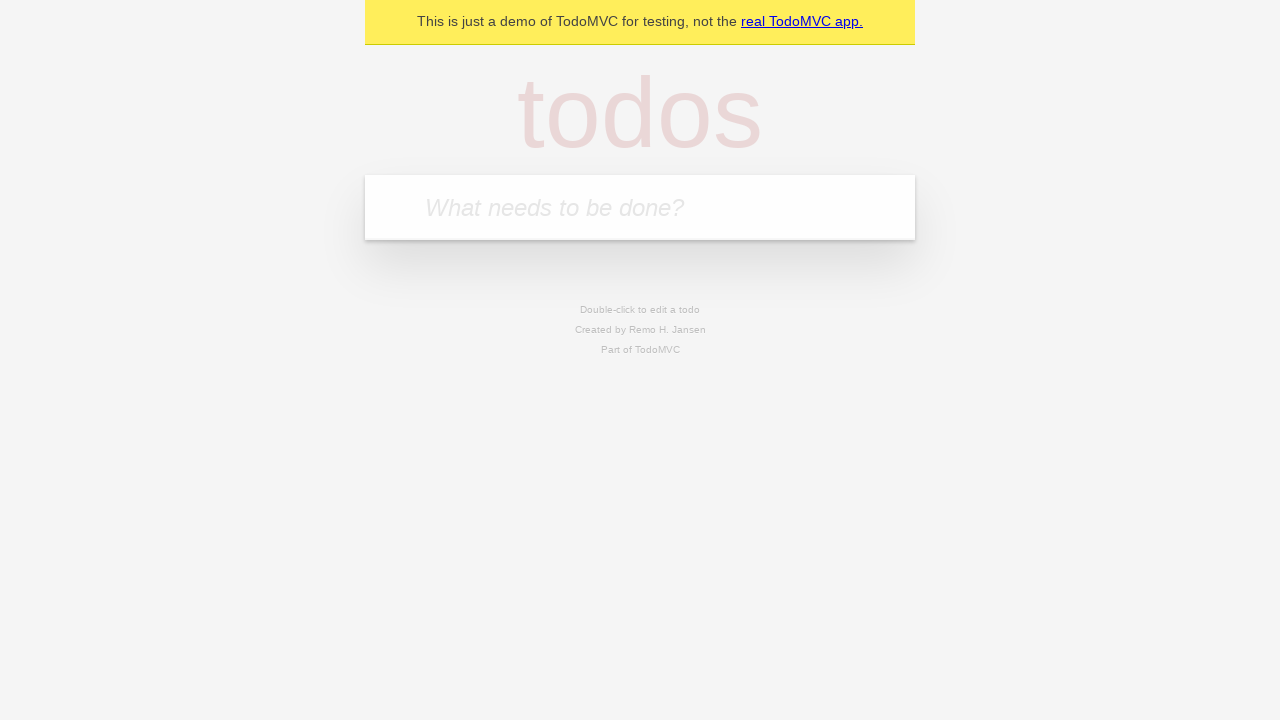

Filled input field with 'buy some cheese' on internal:attr=[placeholder="What needs to be done?"i]
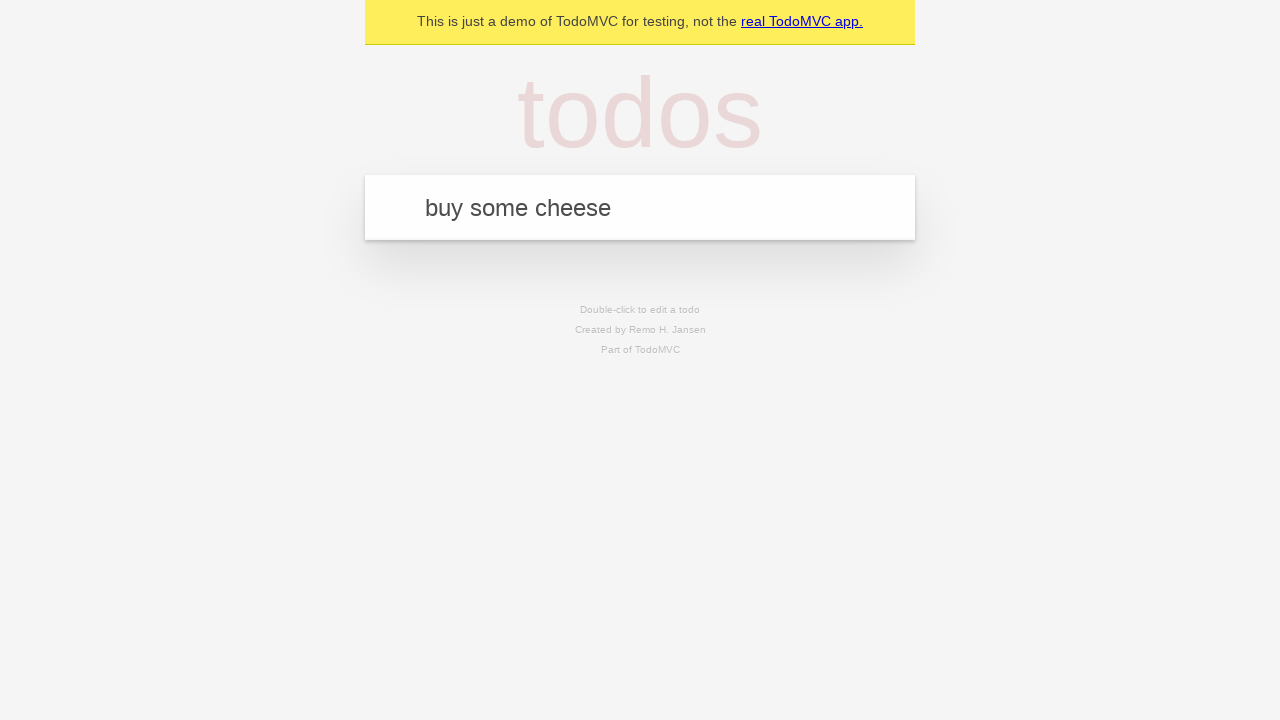

Pressed Enter to create first todo item on internal:attr=[placeholder="What needs to be done?"i]
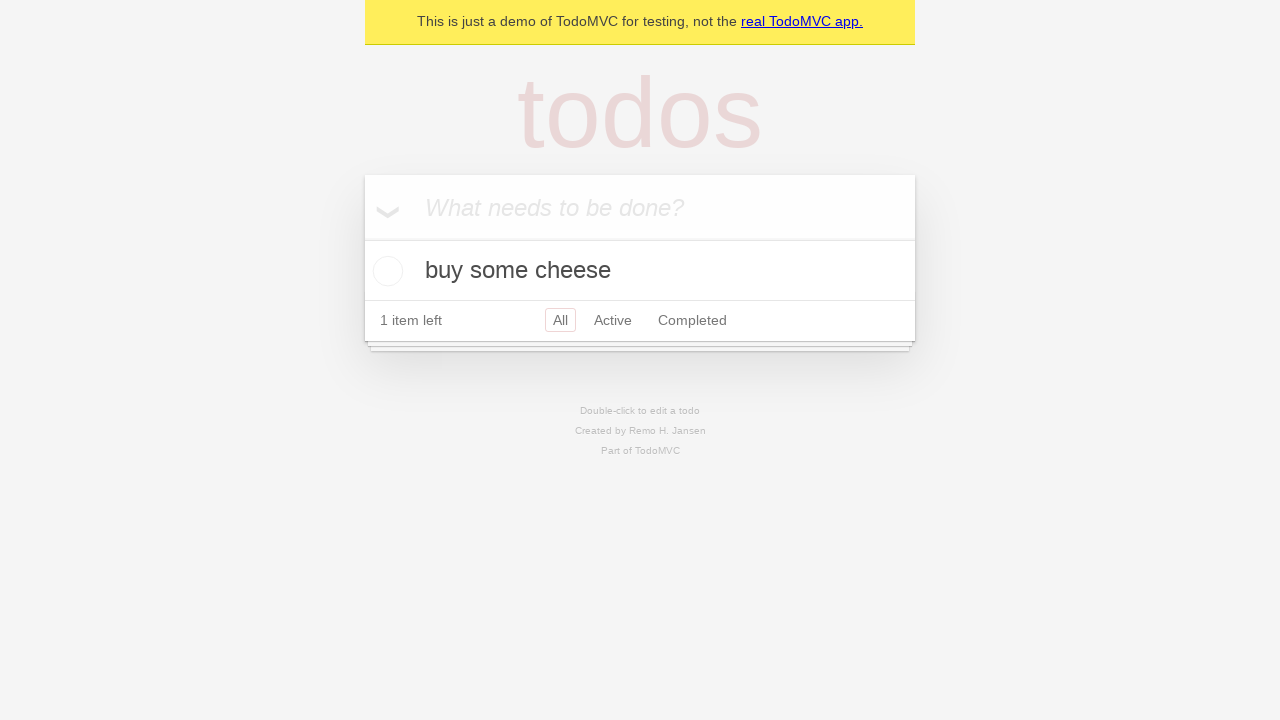

Filled input field with 'feed the cat' on internal:attr=[placeholder="What needs to be done?"i]
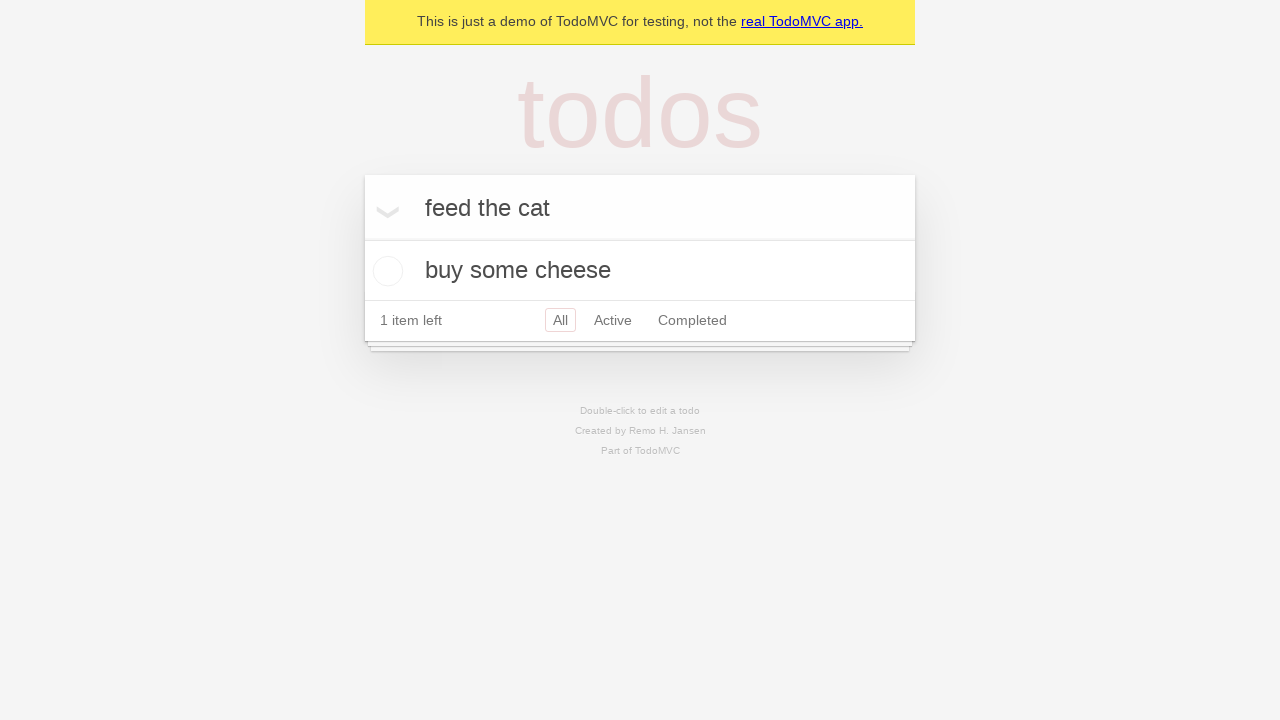

Pressed Enter to create second todo item on internal:attr=[placeholder="What needs to be done?"i]
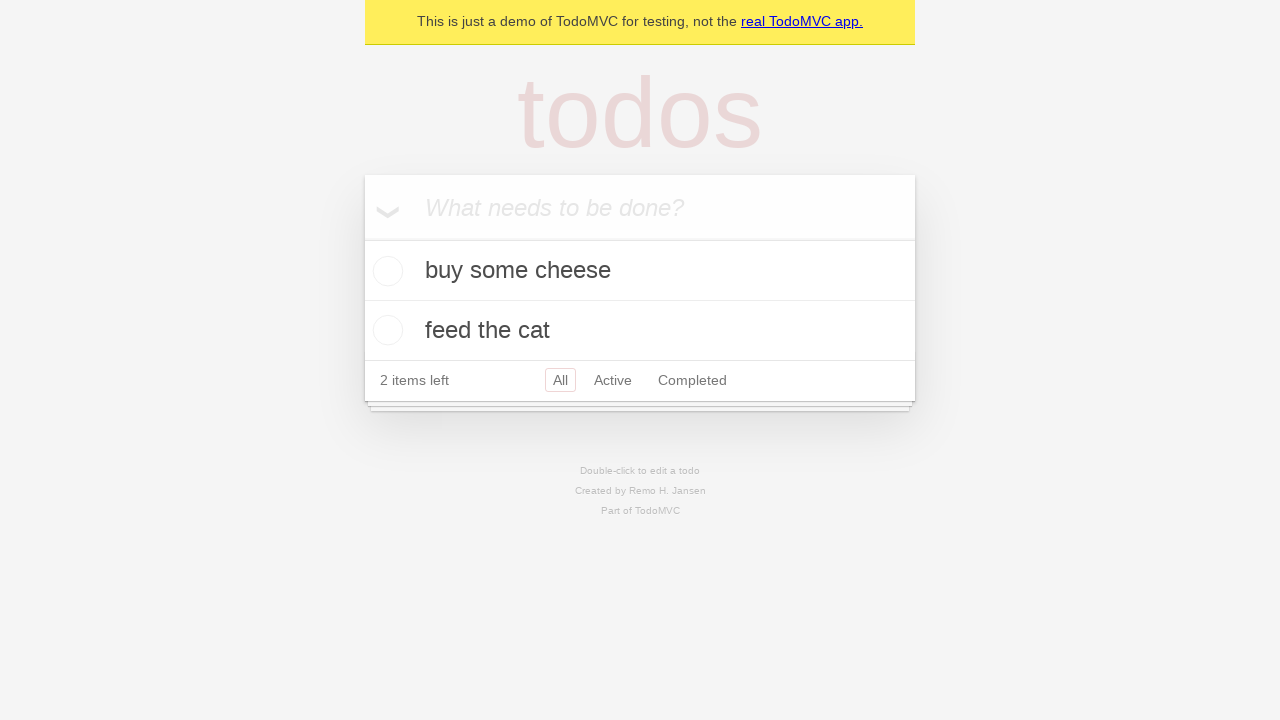

Filled input field with 'book a doctors appointment' on internal:attr=[placeholder="What needs to be done?"i]
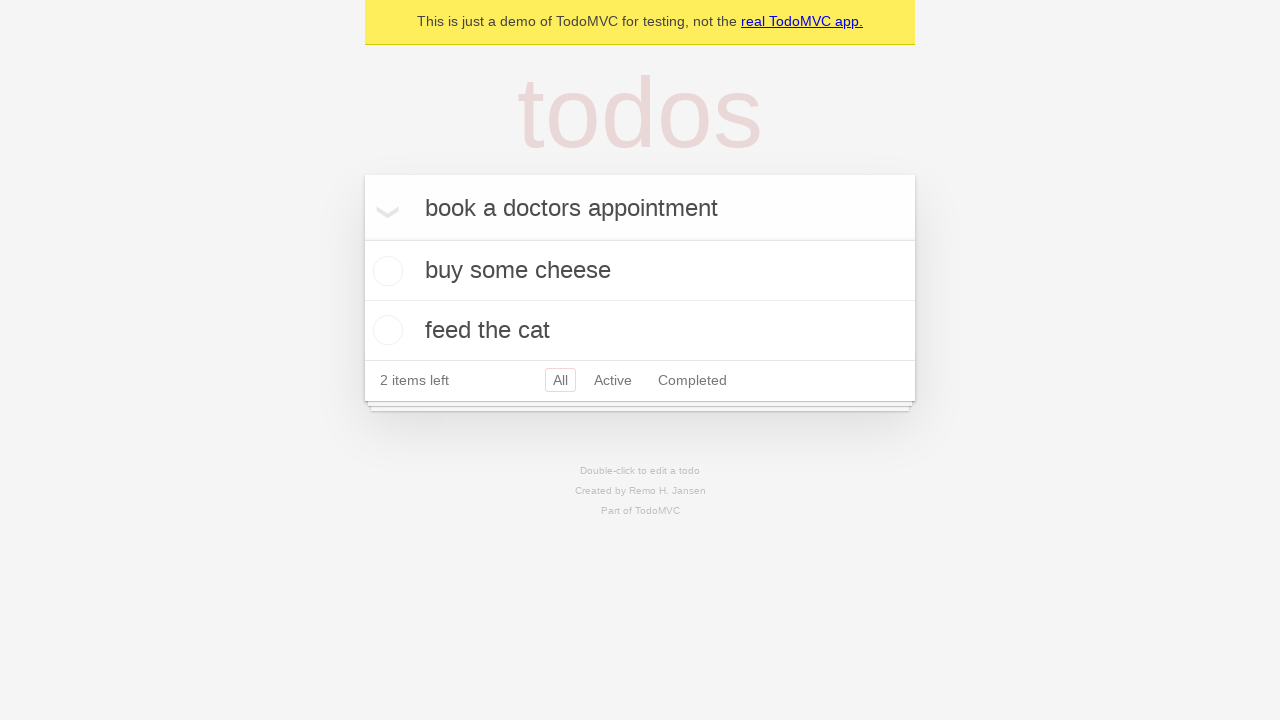

Pressed Enter to create third todo item on internal:attr=[placeholder="What needs to be done?"i]
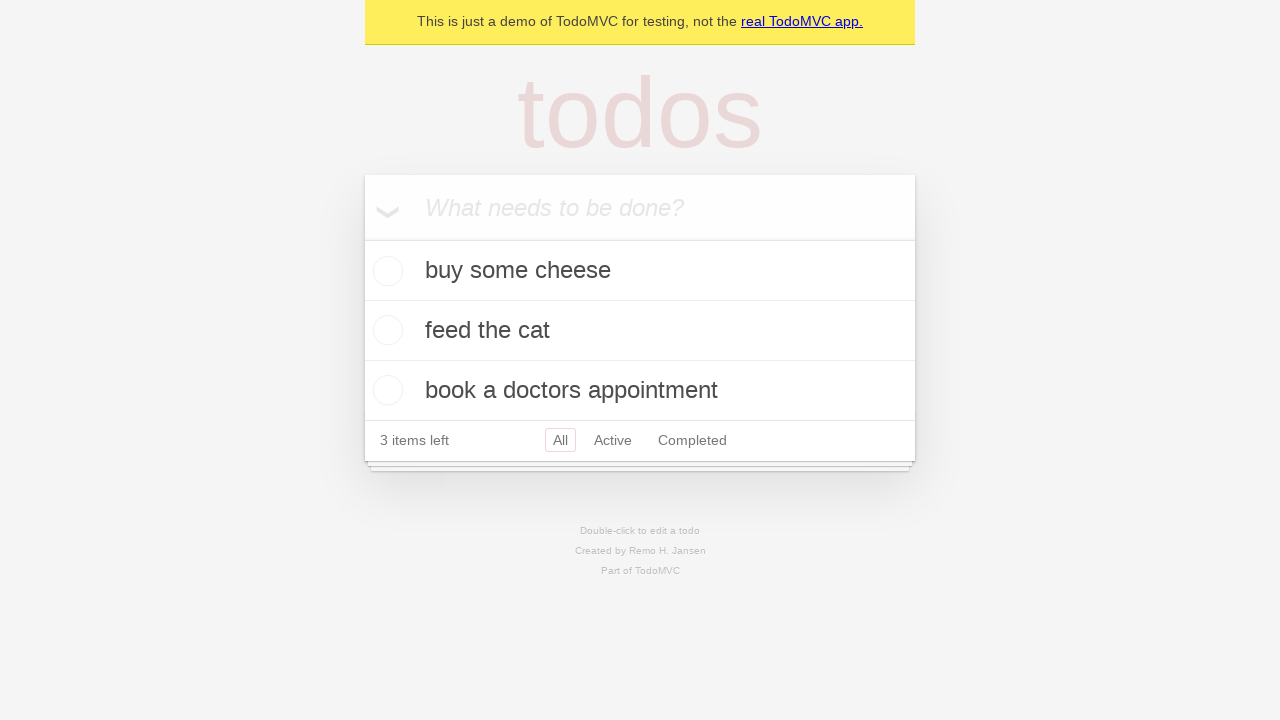

Located all todo items
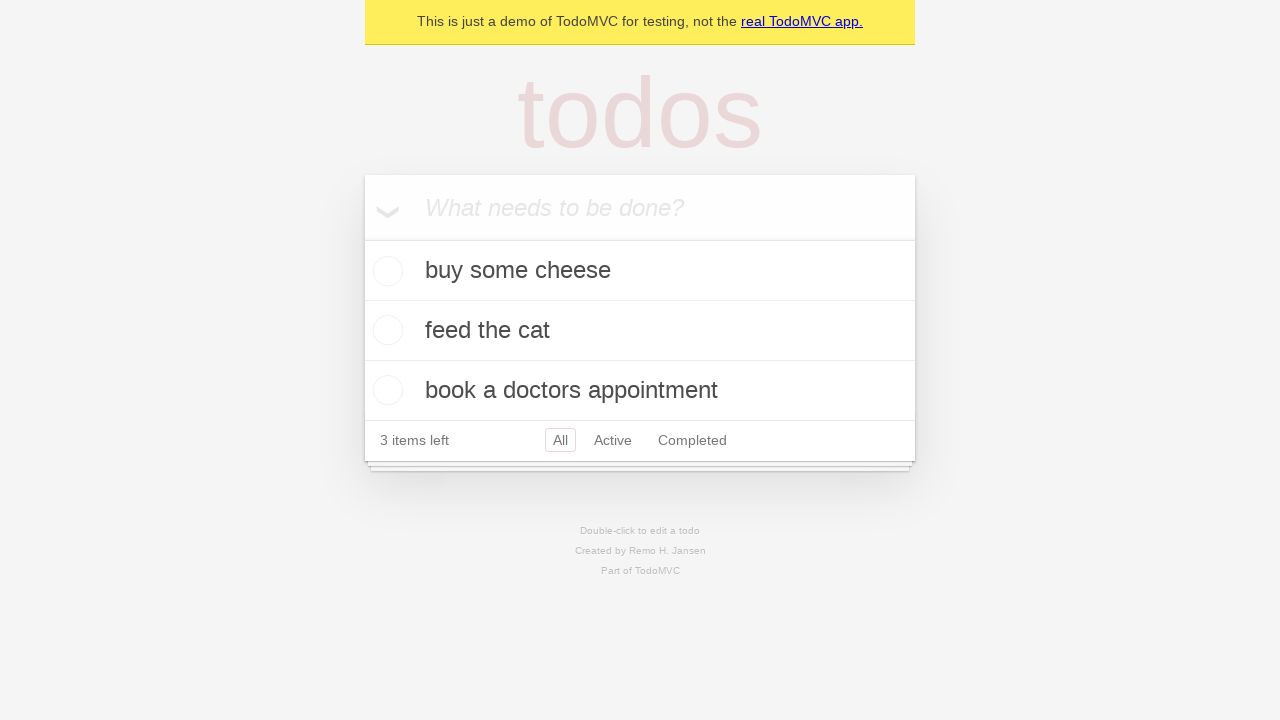

Double-clicked second todo item to enter edit mode at (640, 331) on internal:testid=[data-testid="todo-item"s] >> nth=1
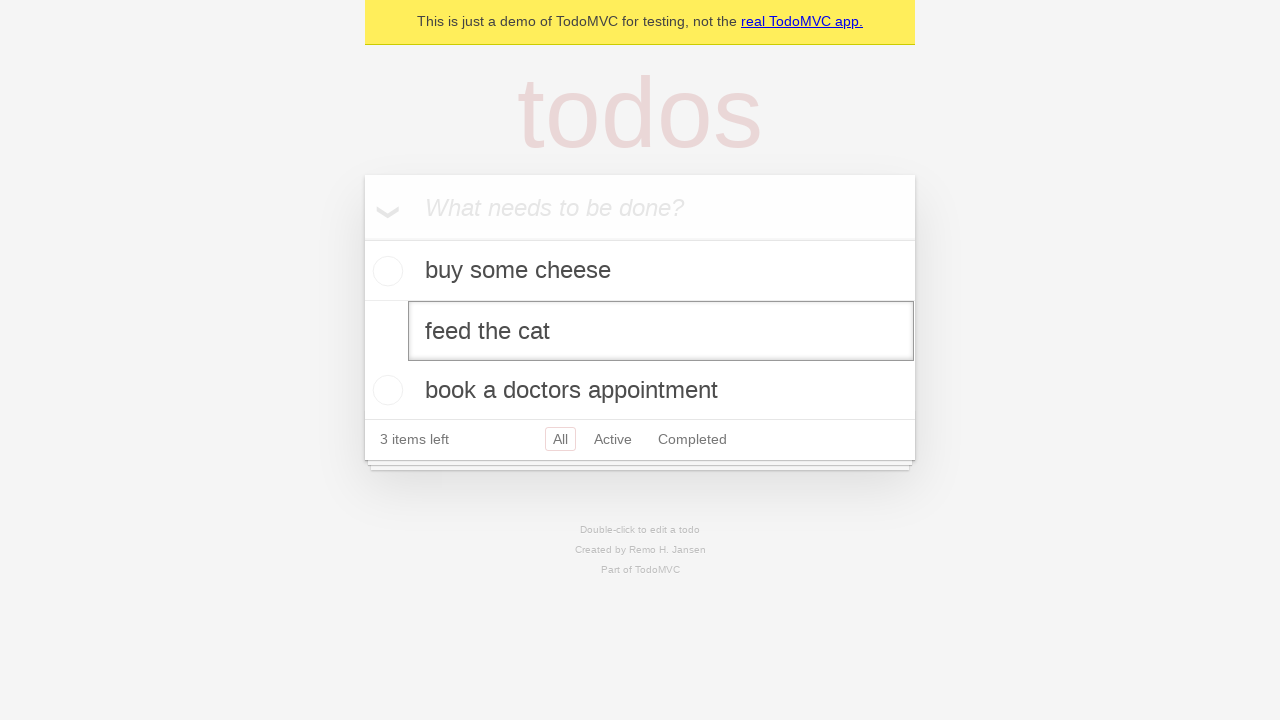

Cleared the edit field to empty string on internal:testid=[data-testid="todo-item"s] >> nth=1 >> internal:role=textbox[nam
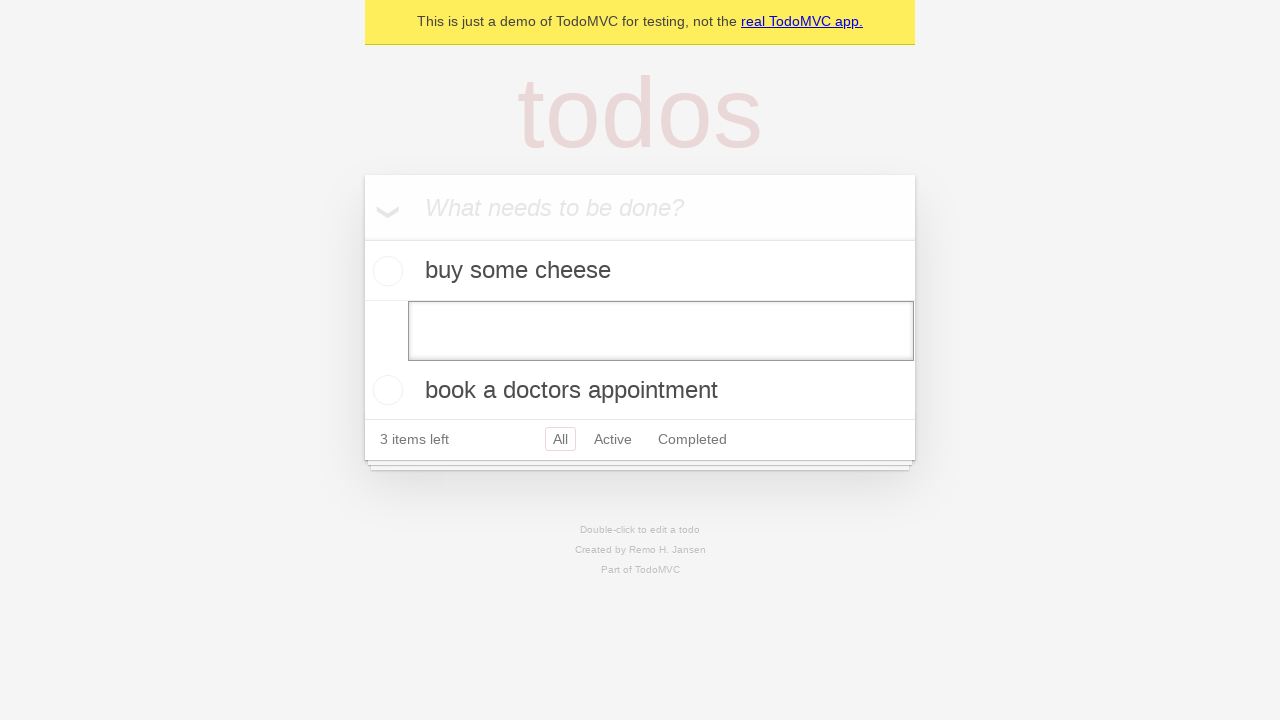

Pressed Enter to confirm deletion of empty todo item on internal:testid=[data-testid="todo-item"s] >> nth=1 >> internal:role=textbox[nam
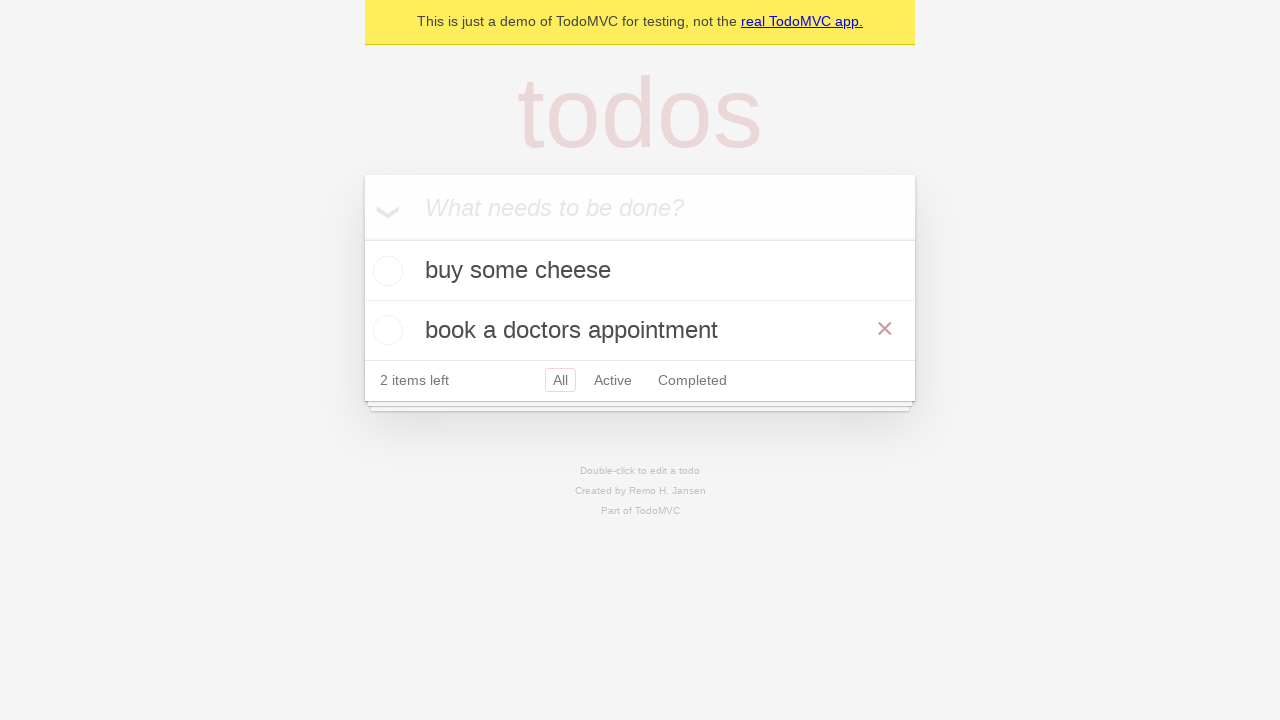

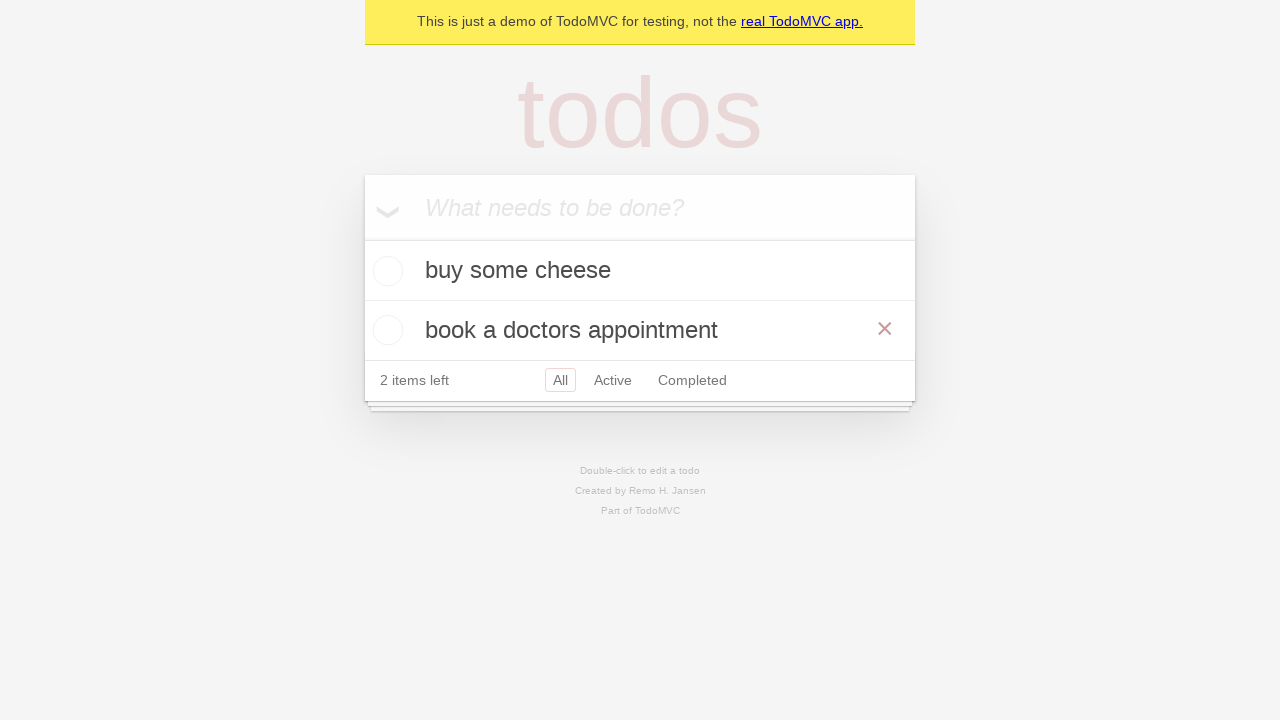